Tests clicking a button that triggers an alert for page navigation and dismissing it to stay on the page

Starting URL: https://kristinek.github.io/site/examples/alerts_popups

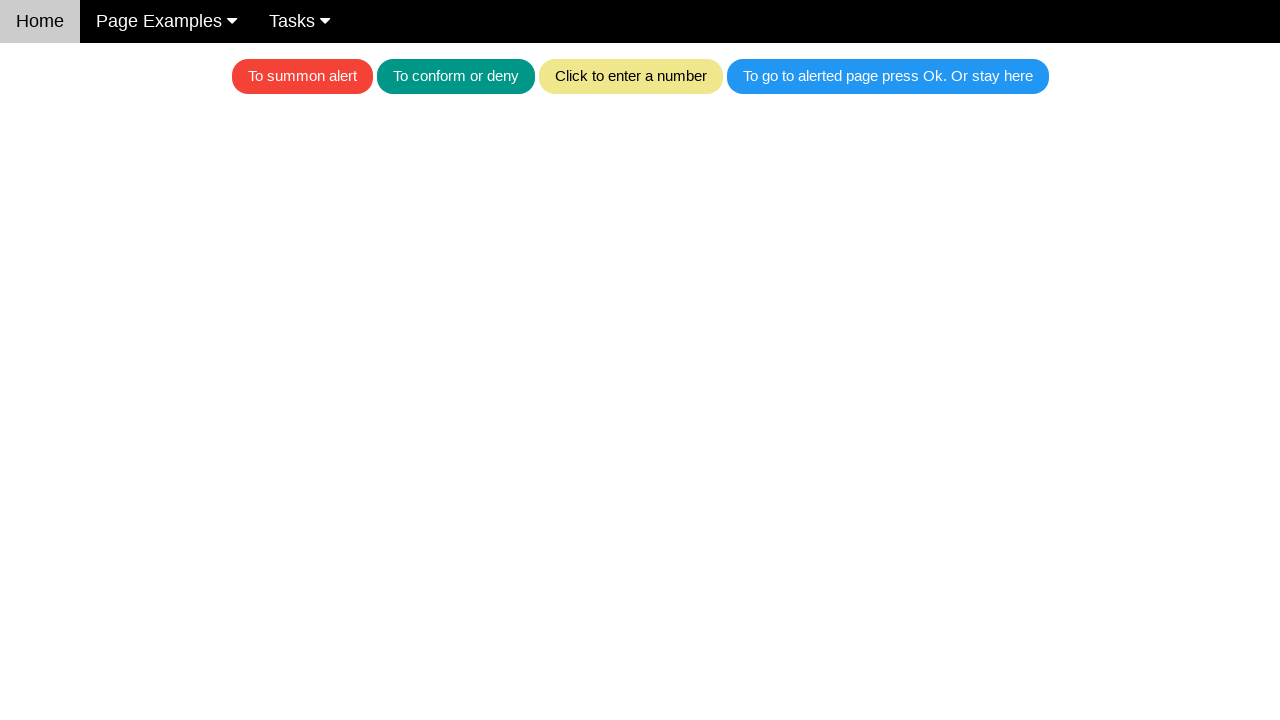

Set up dialog handler to dismiss alerts
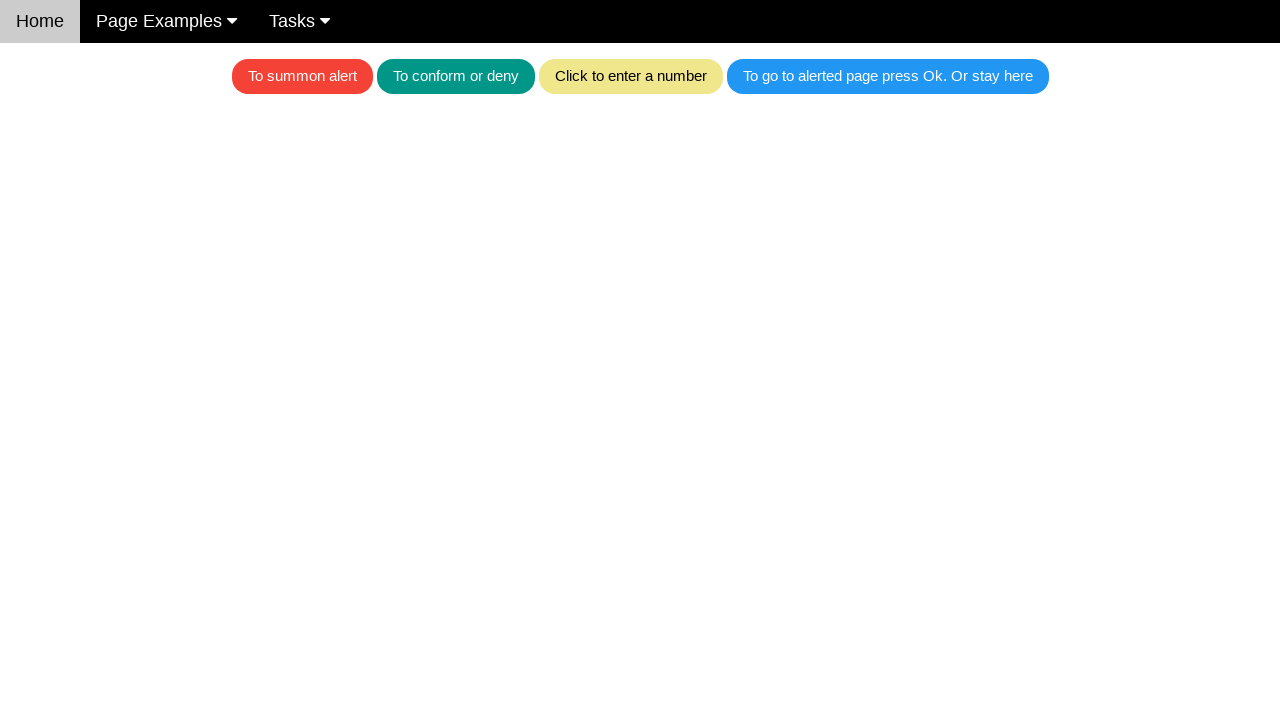

Clicked blue button that triggers navigation alert at (888, 76) on .w3-blue
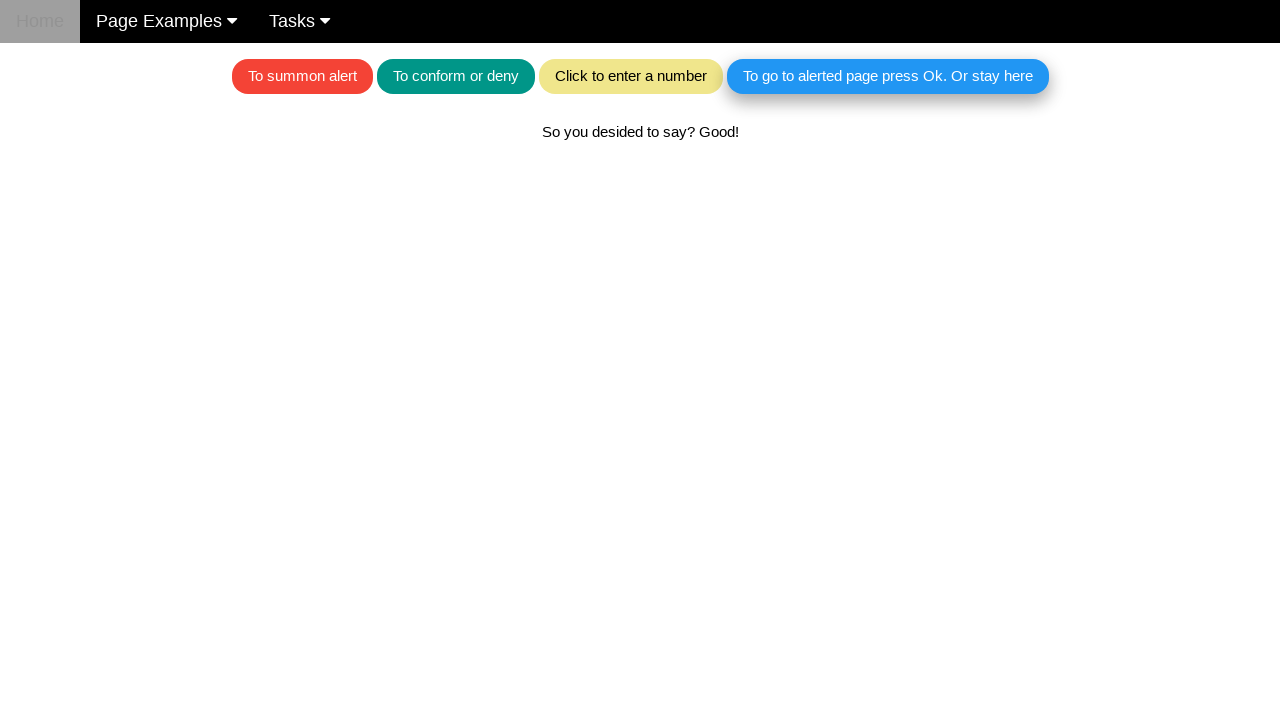

Alert was dismissed and page remained on current URL
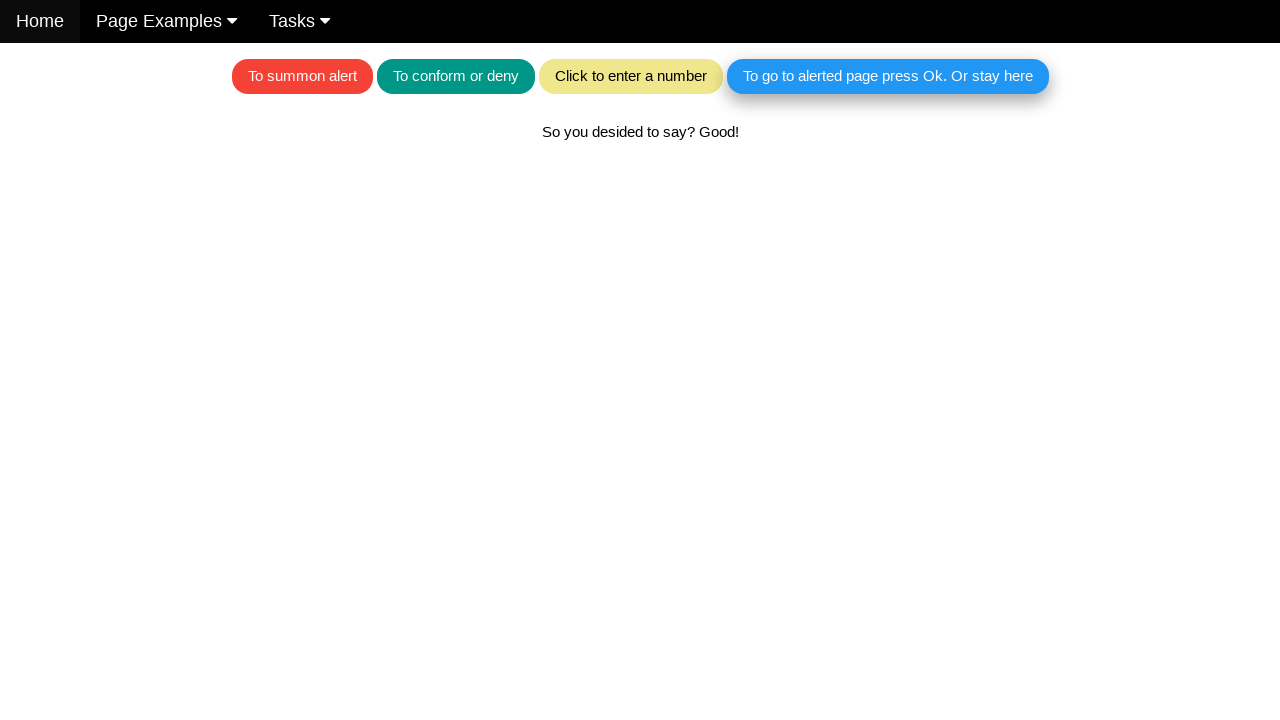

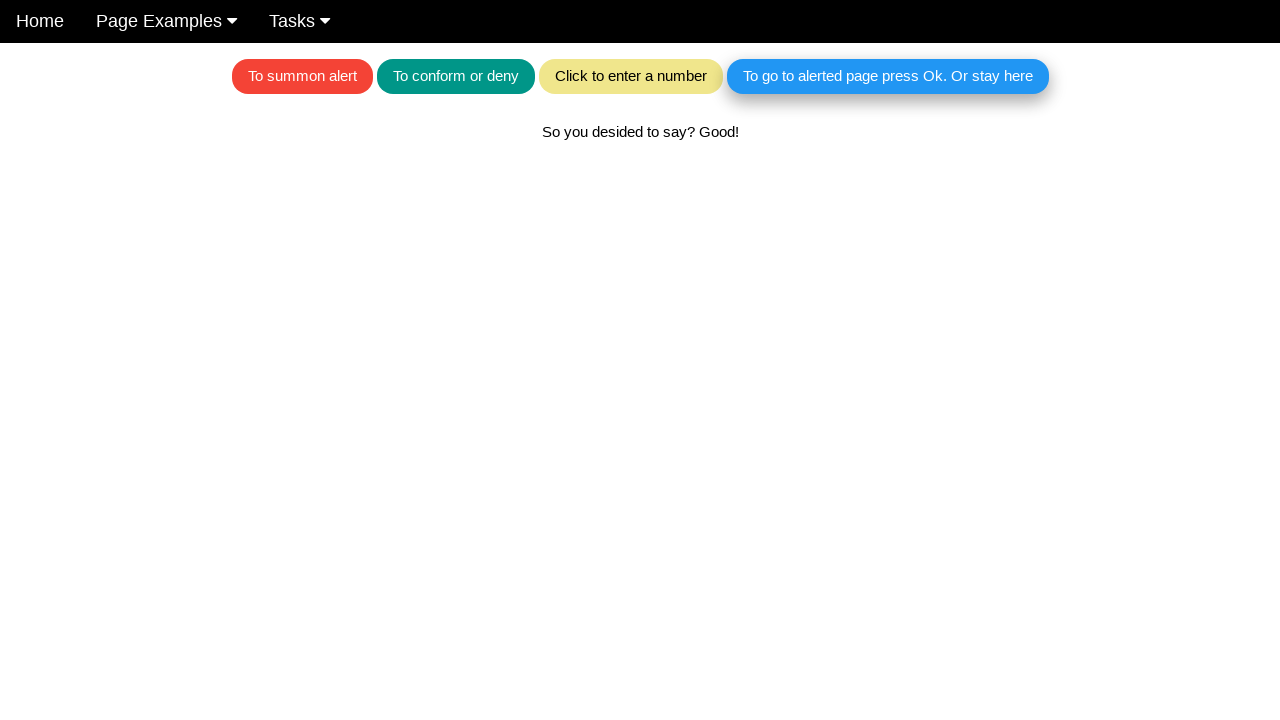